Tests the toggle all functionality by adding items, partially completing them, then clicking toggle all to complete all

Starting URL: https://todomvc.com/examples/react/dist/

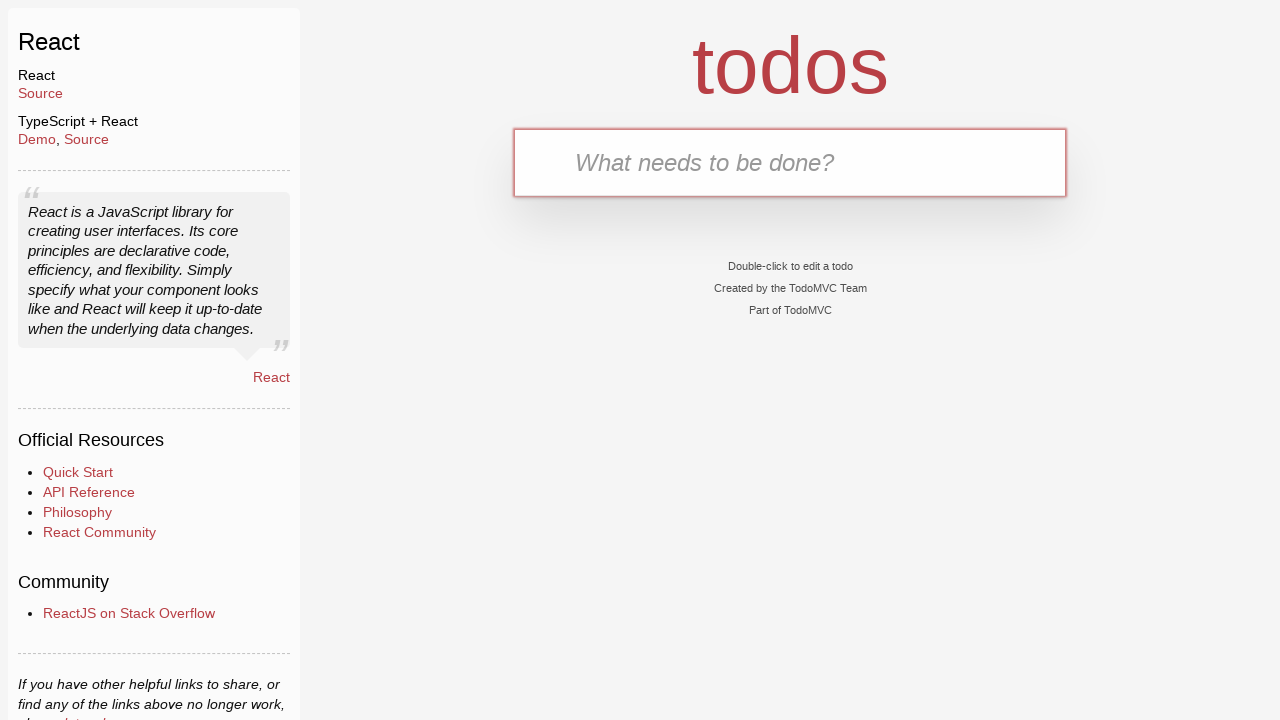

Filled new todo input with 'Make tests' on .new-todo
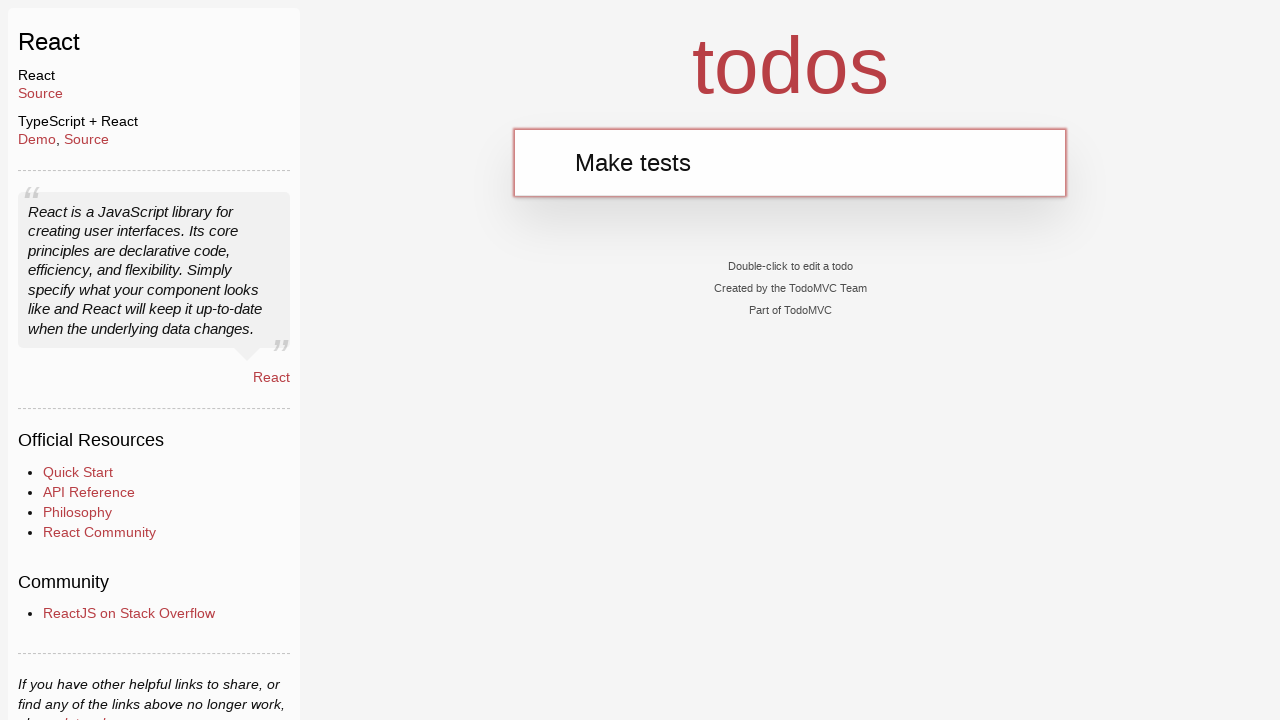

Pressed Enter to add first todo item on .new-todo
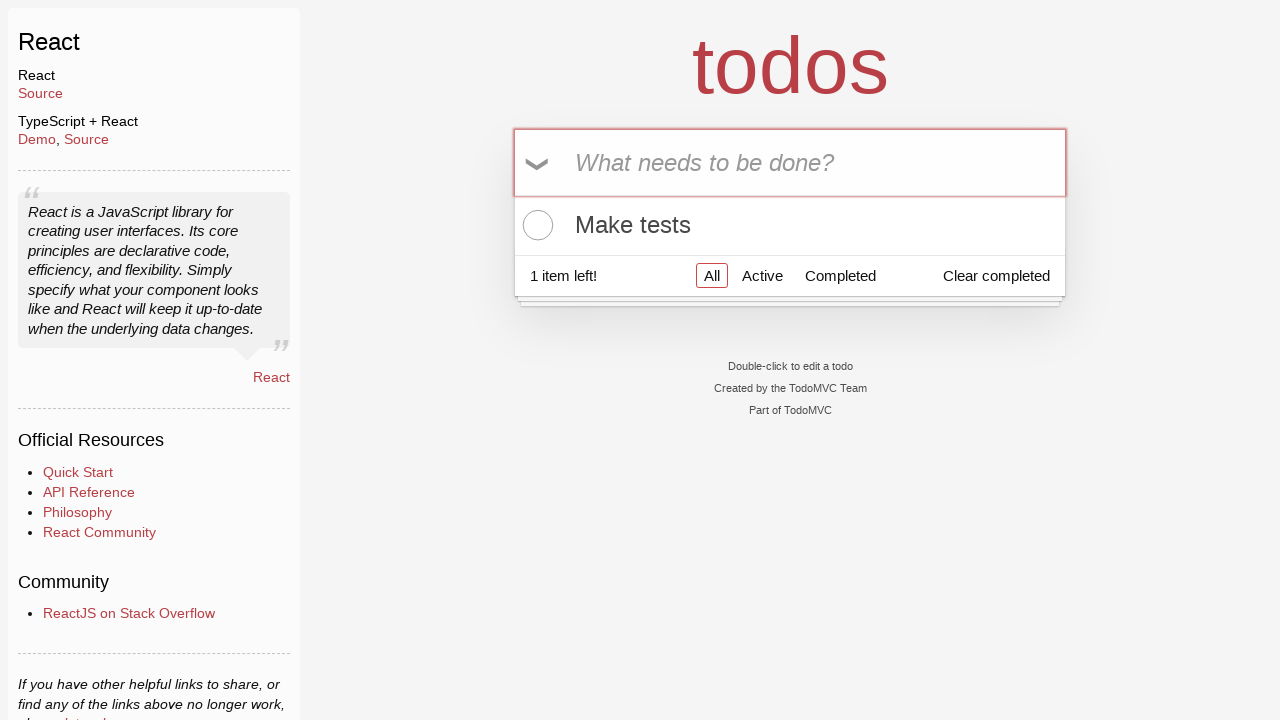

Filled new todo input with 'Make more tests' on .new-todo
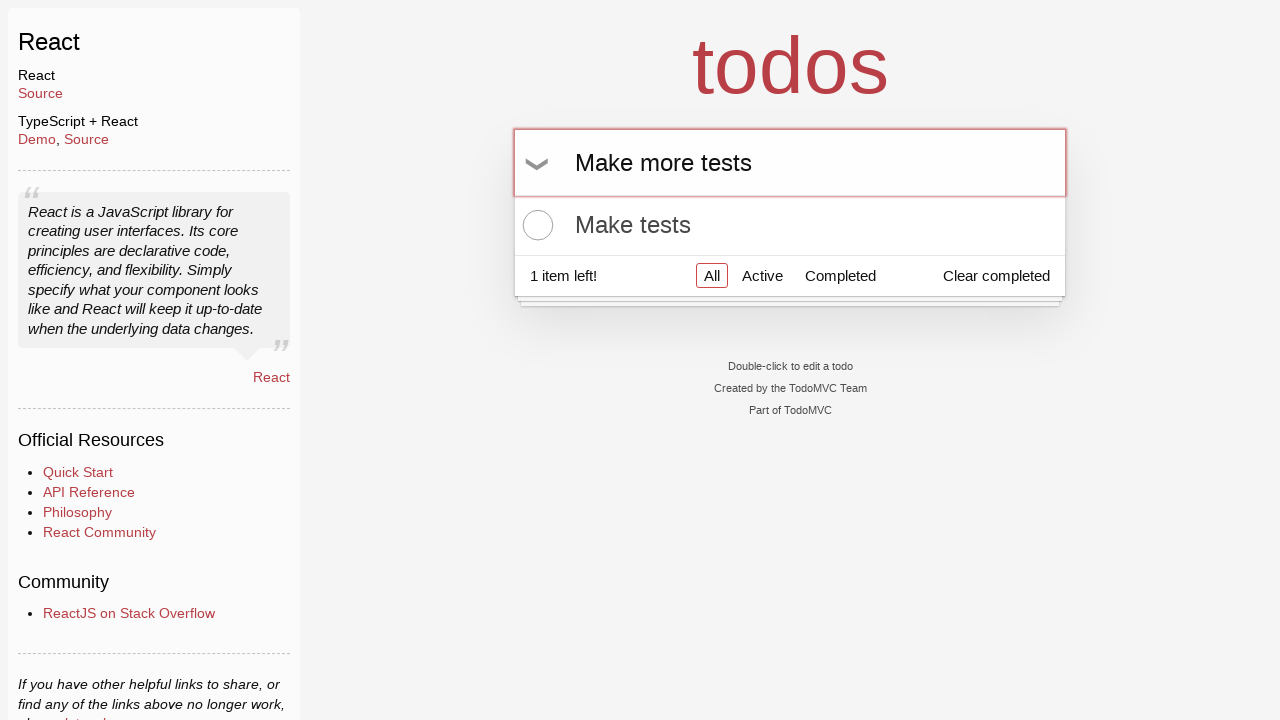

Pressed Enter to add second todo item on .new-todo
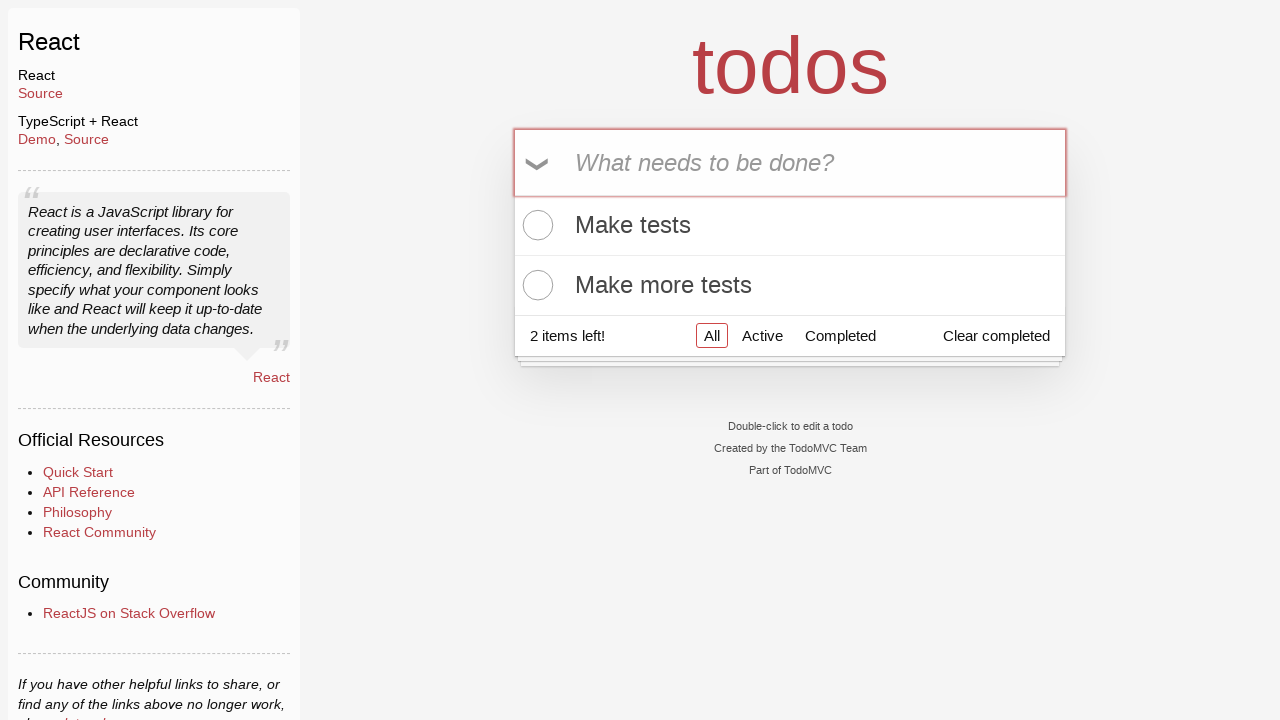

Filled new todo input with 'Tests tests tests' on .new-todo
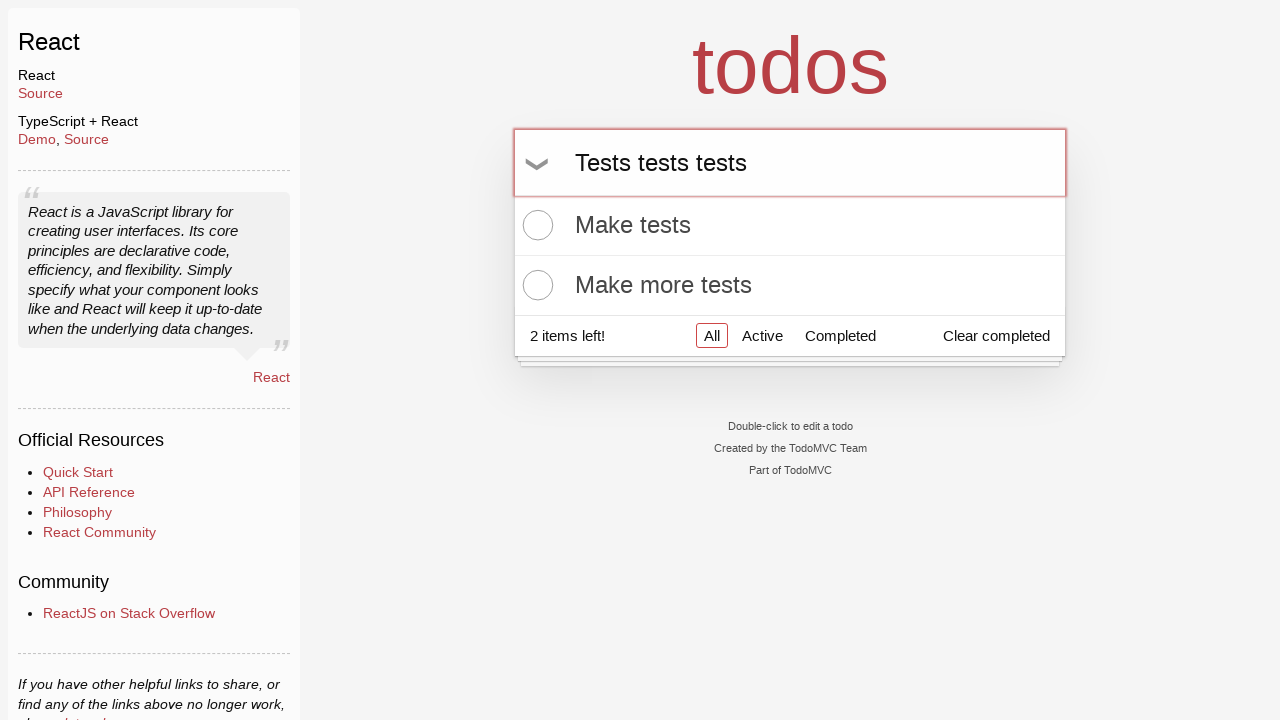

Pressed Enter to add third todo item on .new-todo
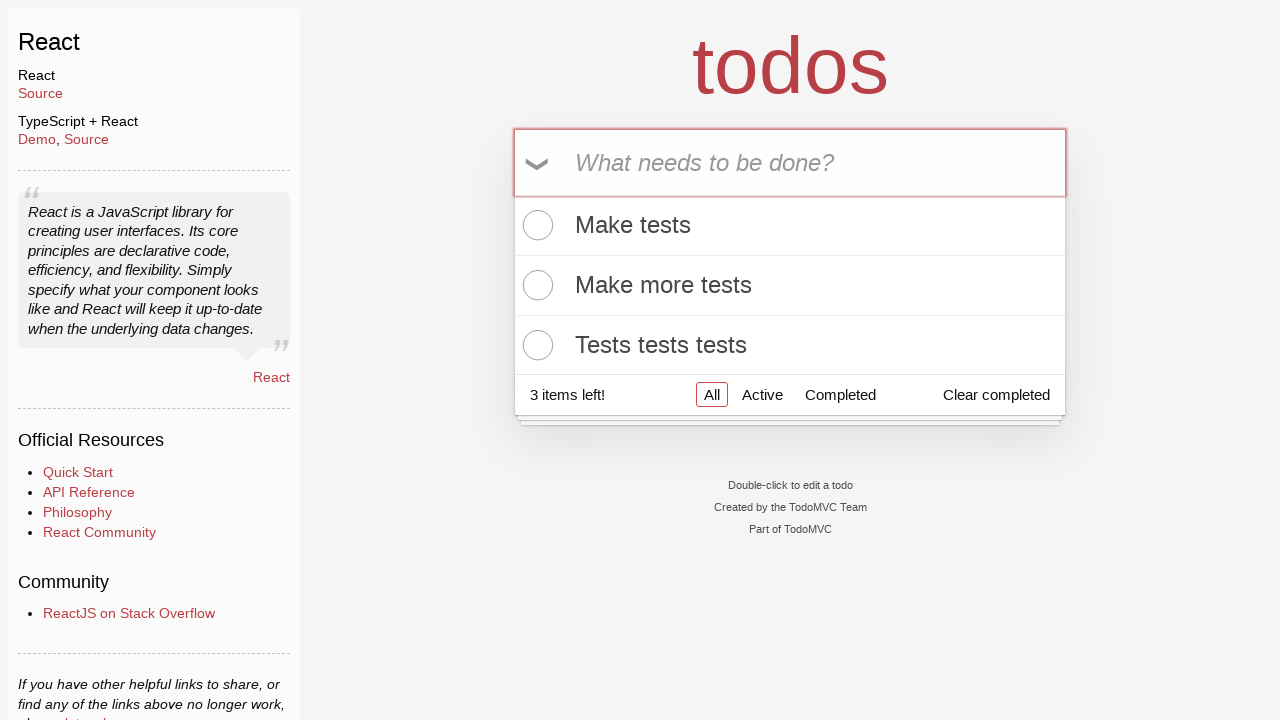

Clicked toggle checkbox on second todo item to mark it complete at (535, 285) on .todo-list li:nth-child(2) .toggle
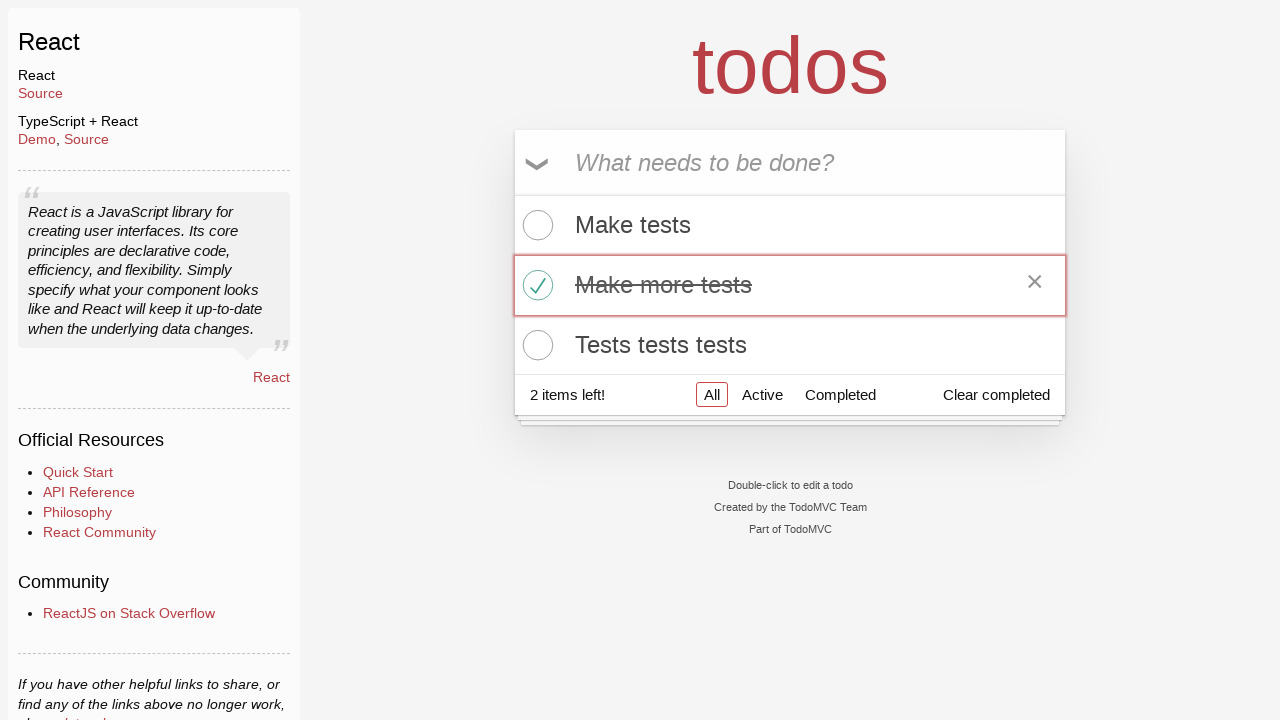

Clicked toggle-all arrow to mark all items as complete at (539, 163) on .toggle-all
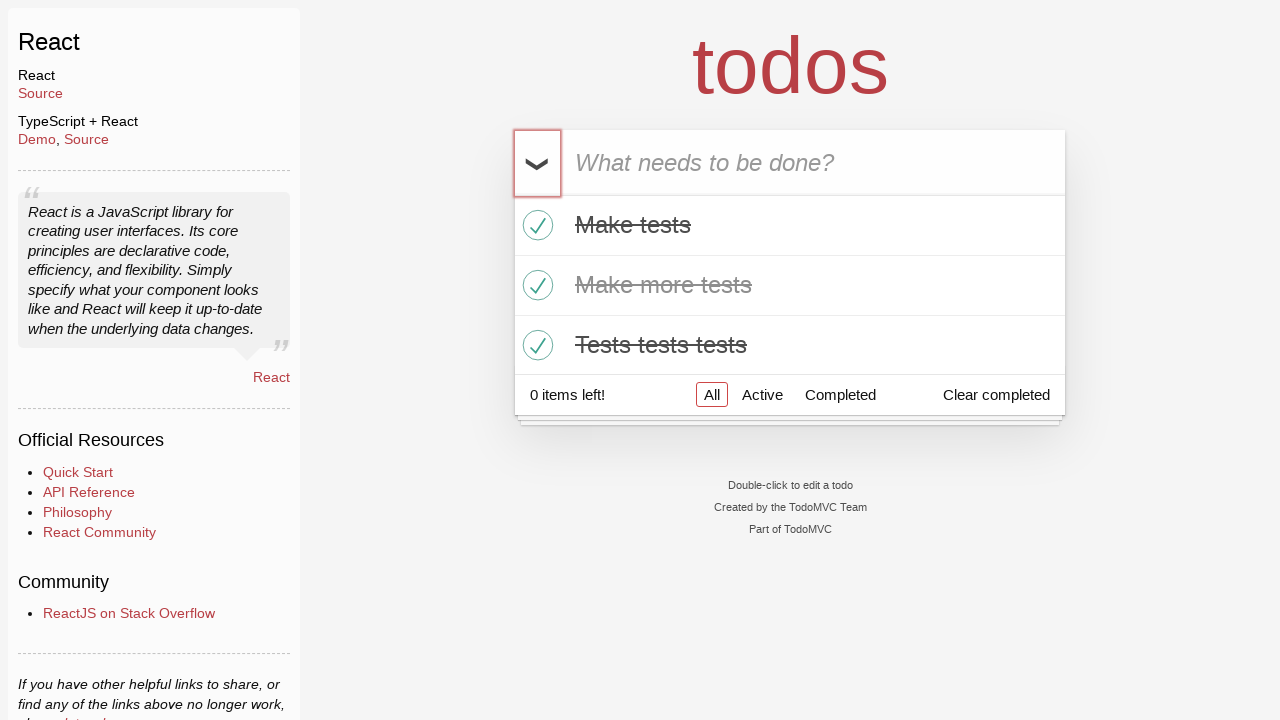

Verified first todo item is marked as completed
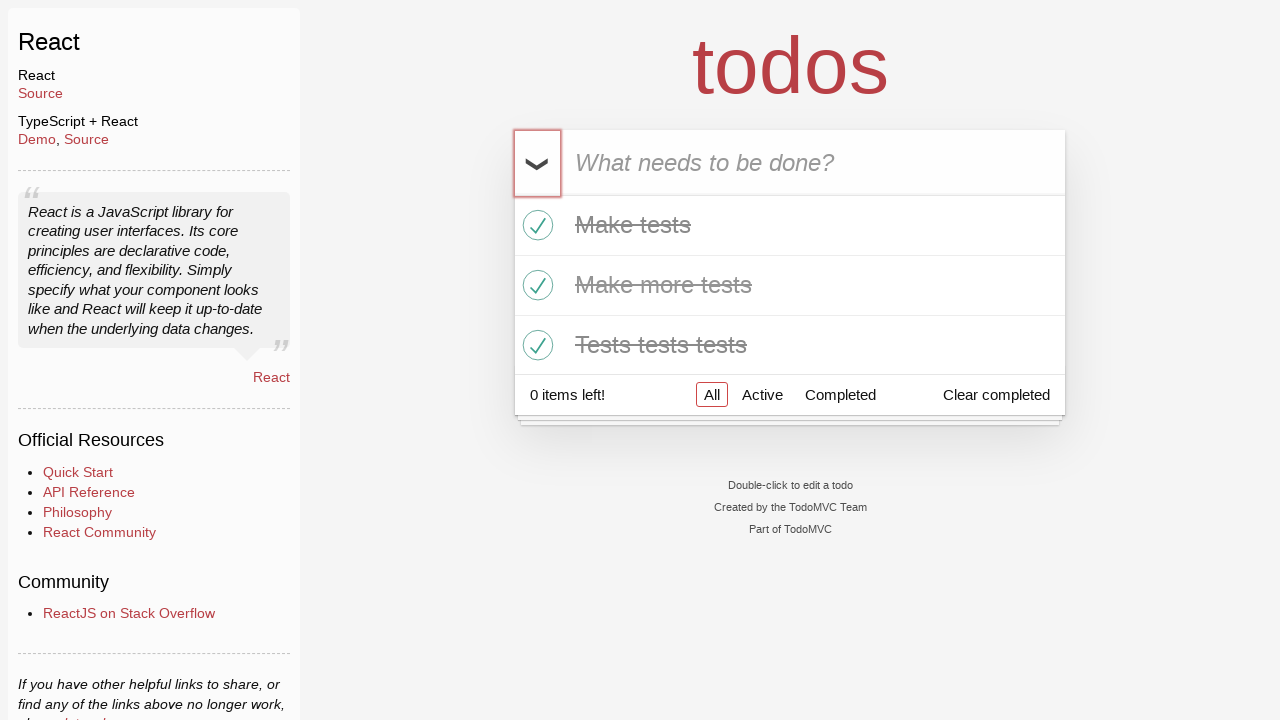

Verified second todo item is marked as completed
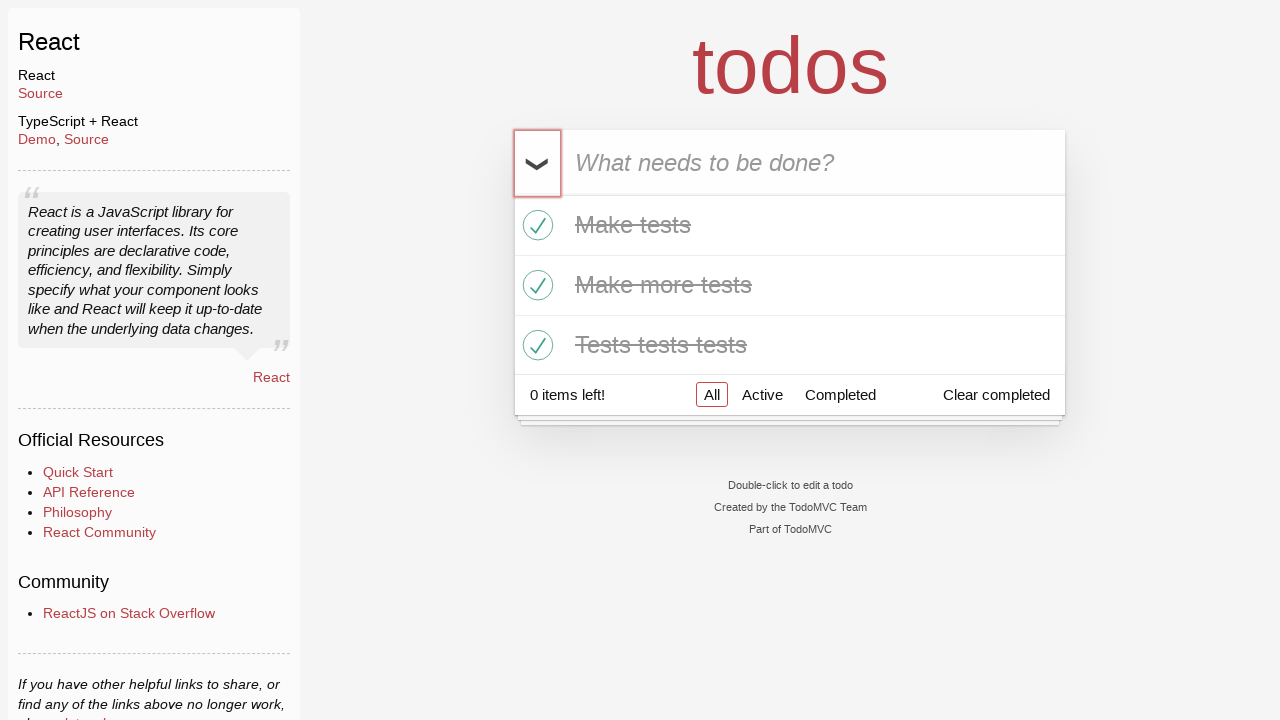

Verified third todo item is marked as completed
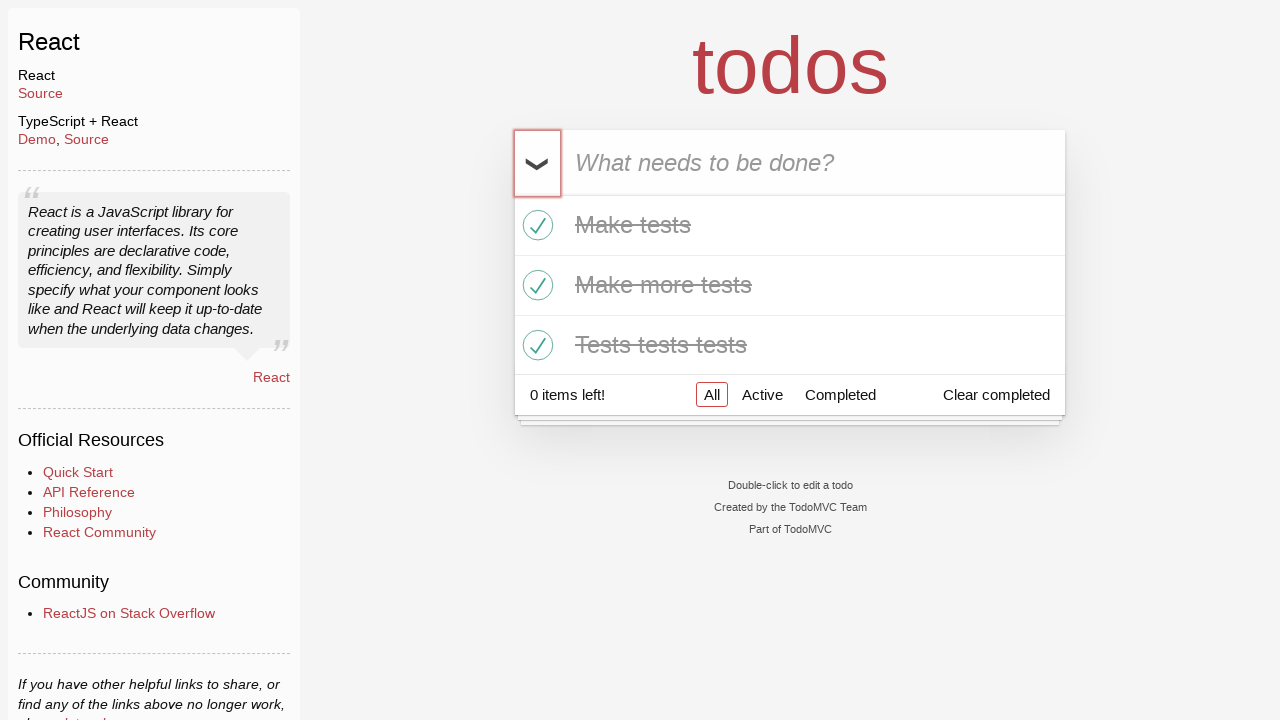

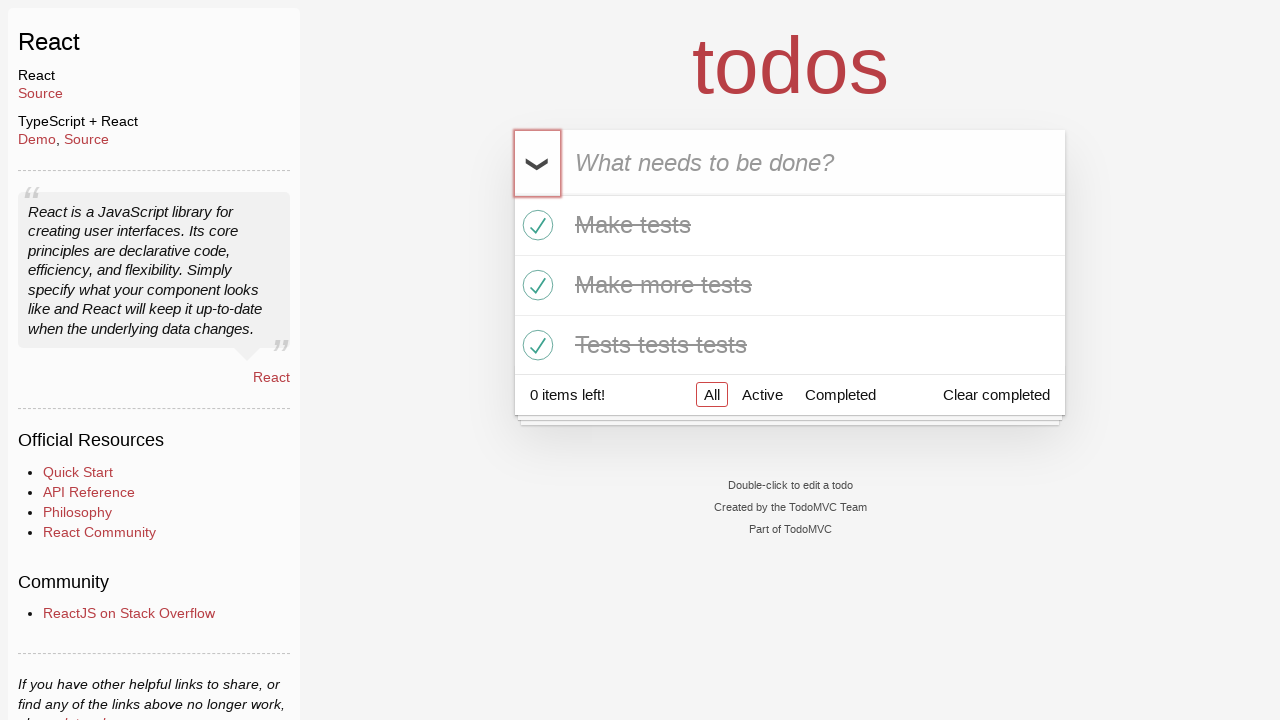